Simple test that navigates to the Edureka website homepage and verifies it loads successfully

Starting URL: https://www.edureka.co/

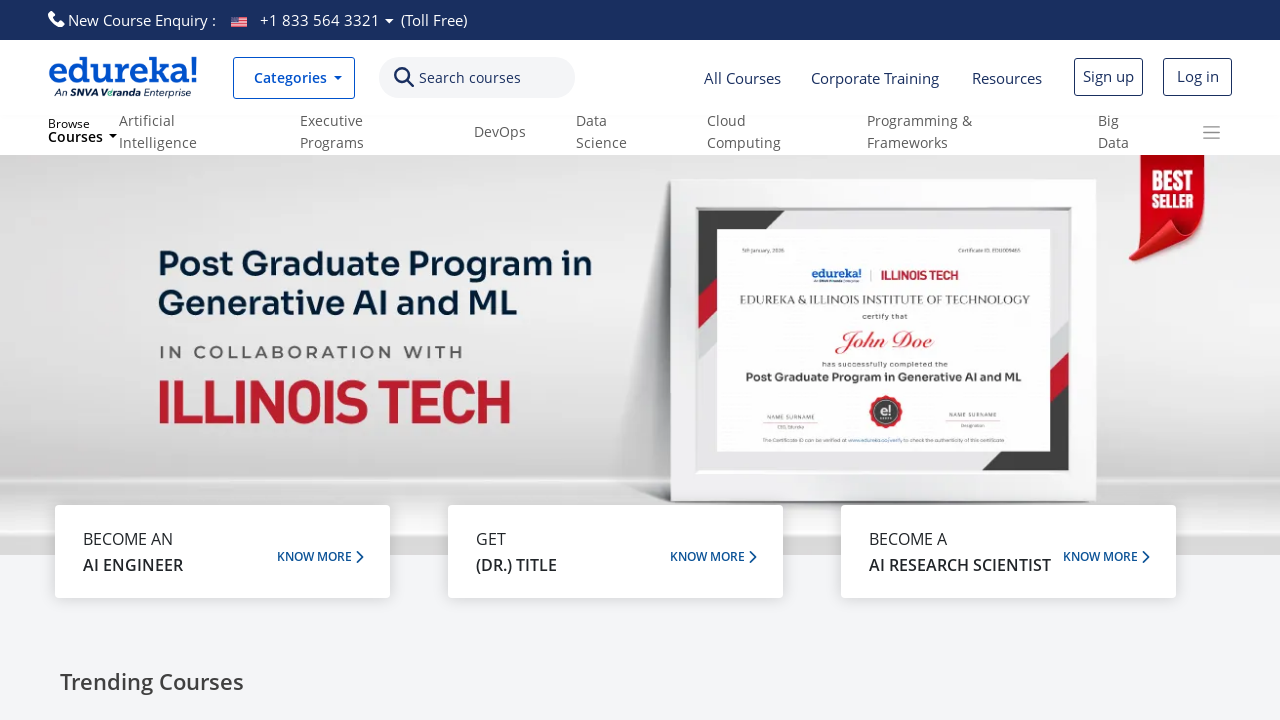

Navigated to Edureka homepage
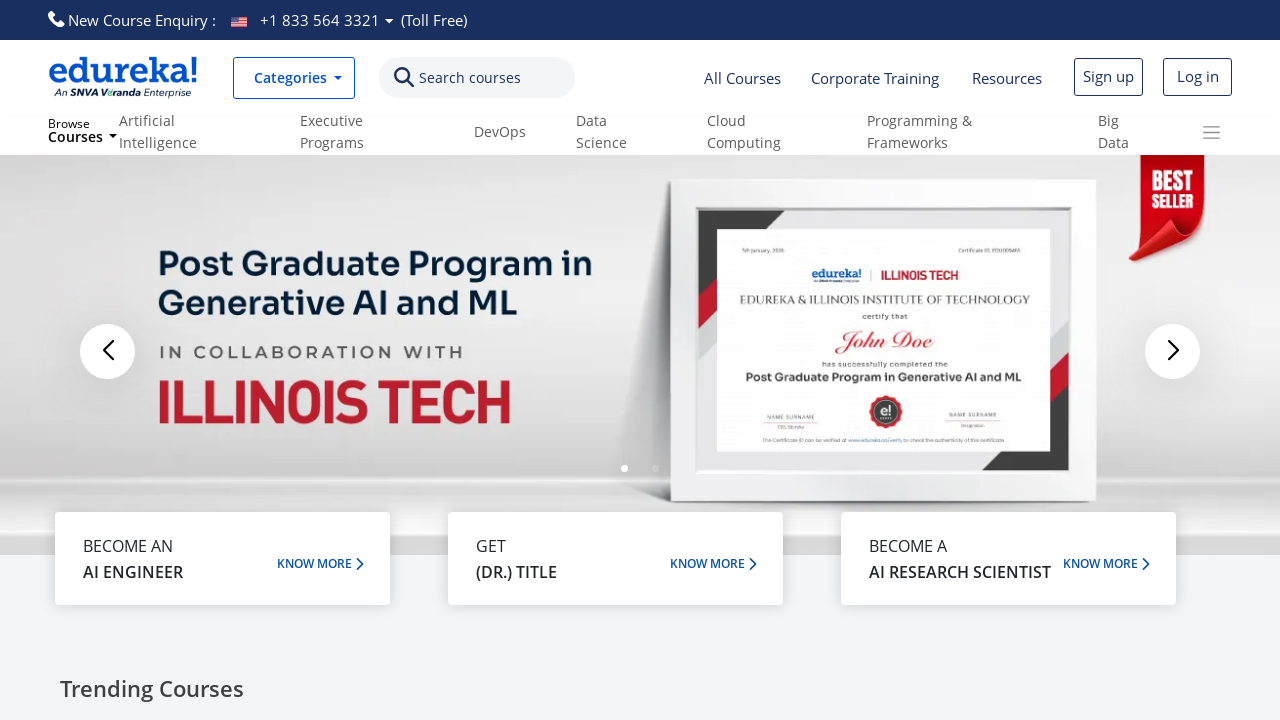

Page DOM content loaded successfully
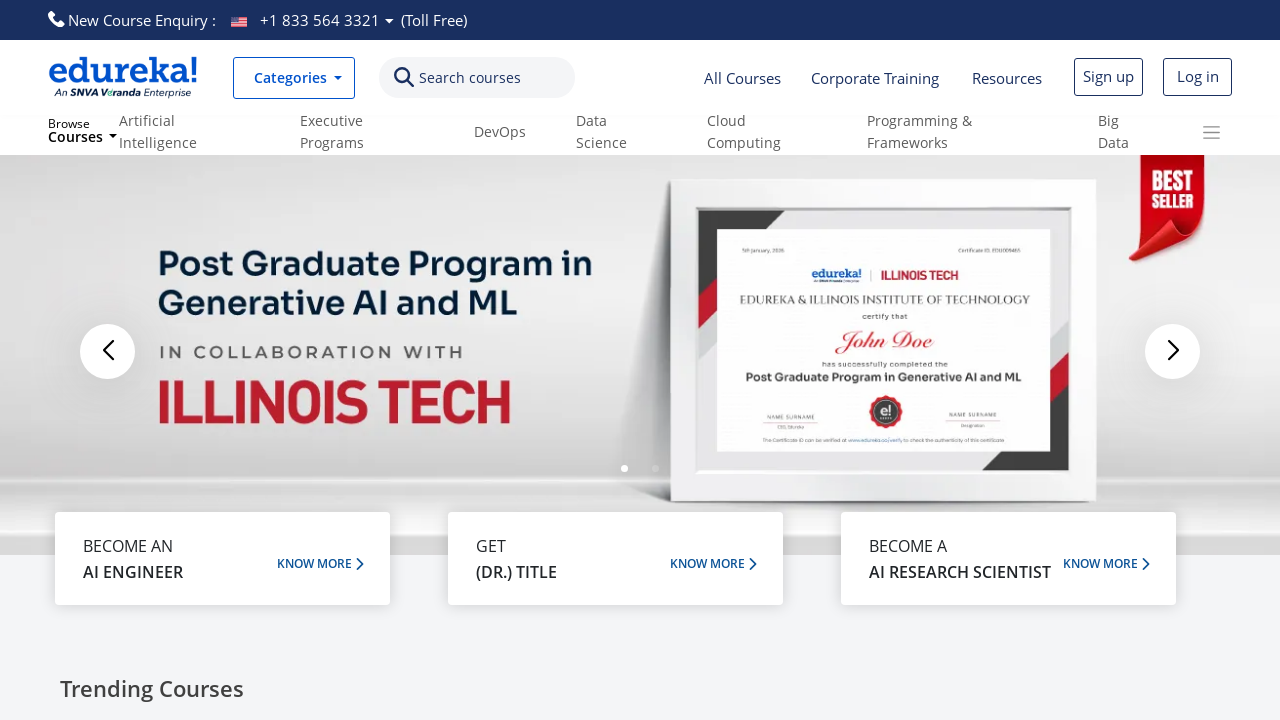

Verified that page has a title
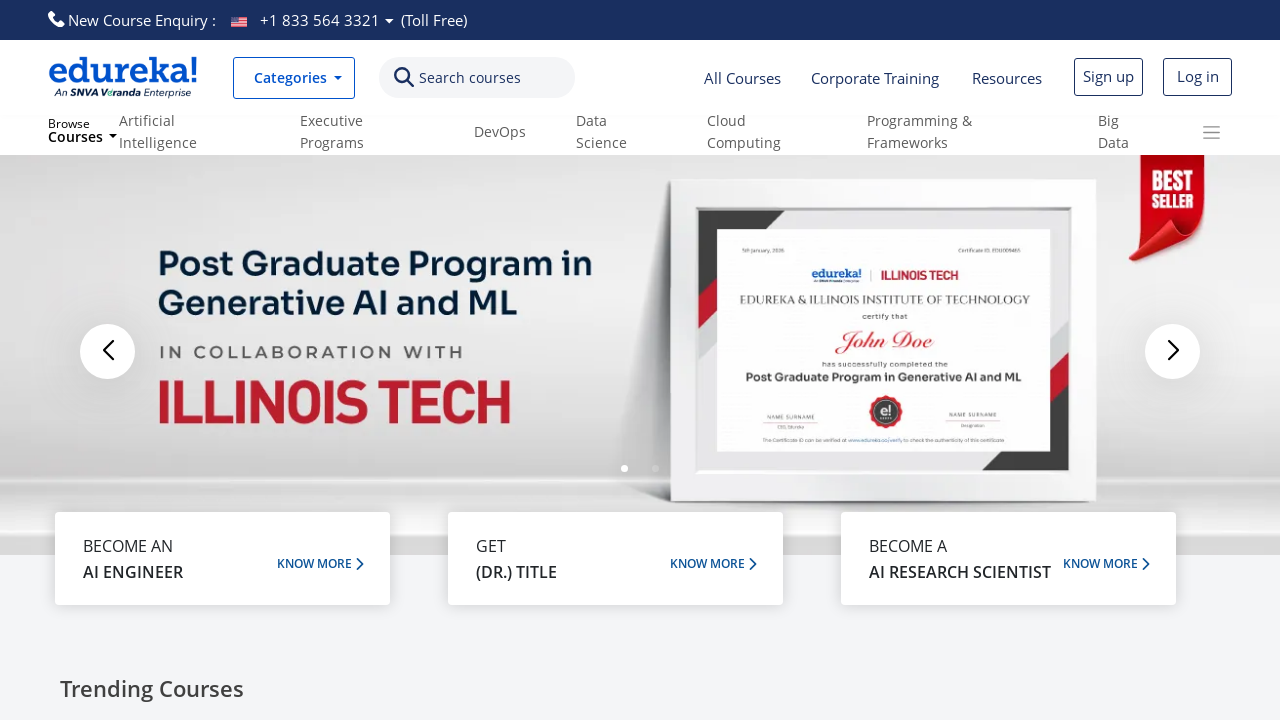

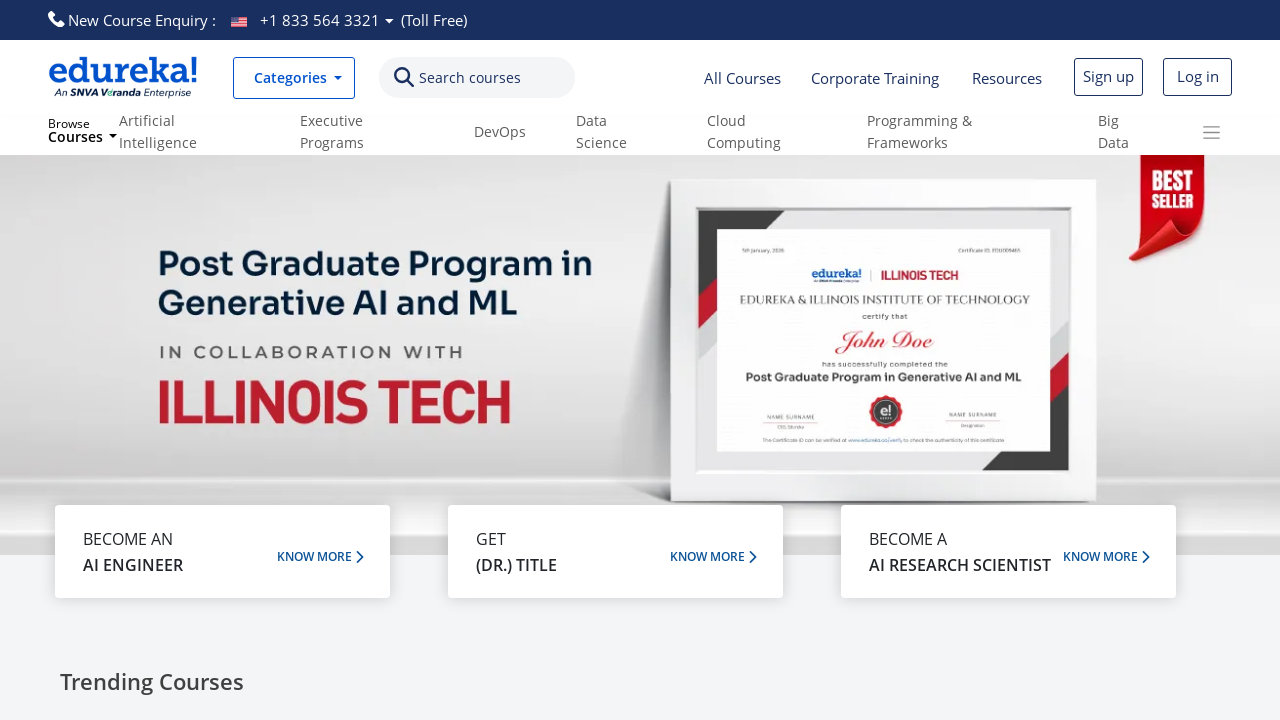